Tests music recognition button states by clicking the recognition section, then verifying button enable/disable states through a sequence of record, pause, and stop actions

Starting URL: https://ldevr3t2.github.io

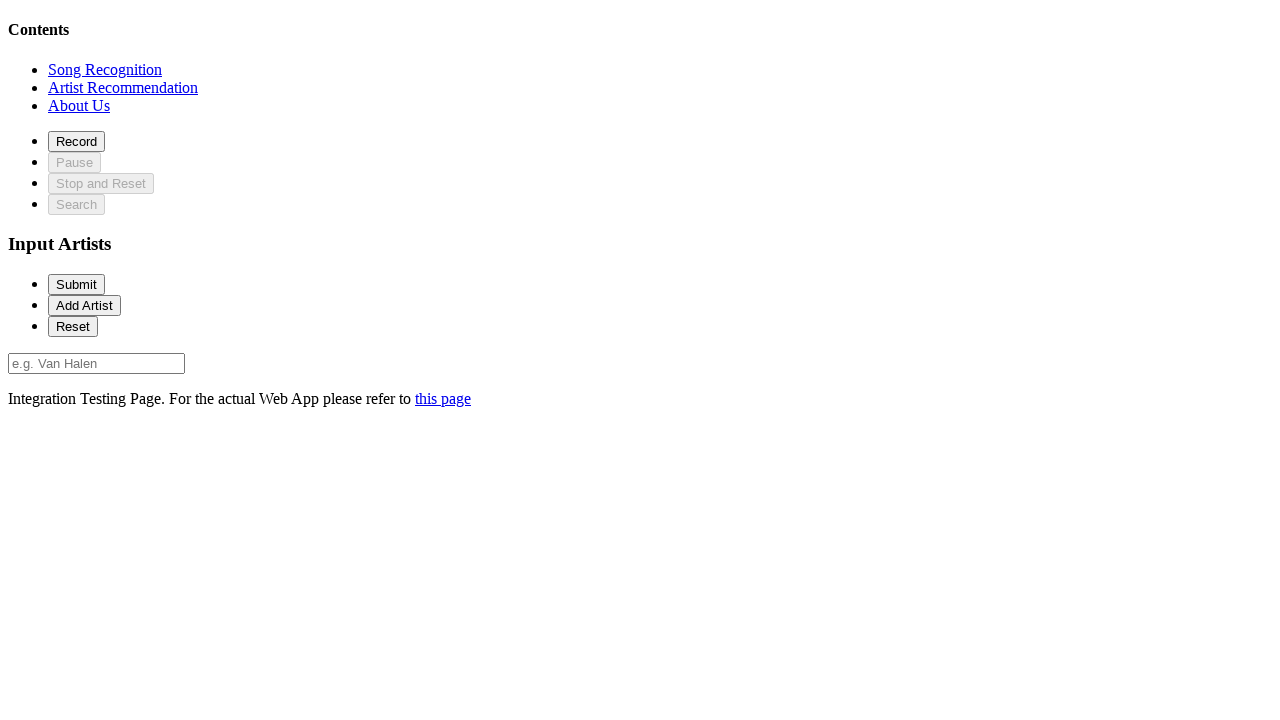

Clicked recognition section to open music recognition interface at (105, 69) on xpath=//*[@id='recognitionSection']
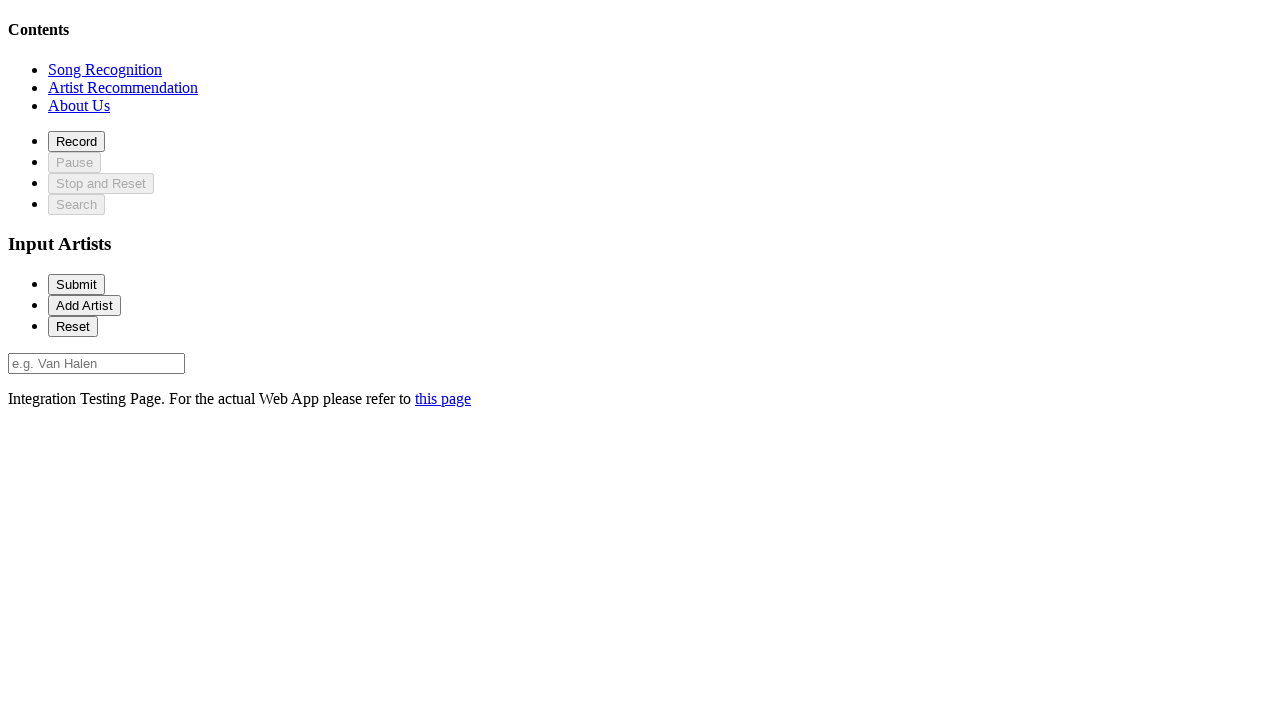

Record button appeared and is ready
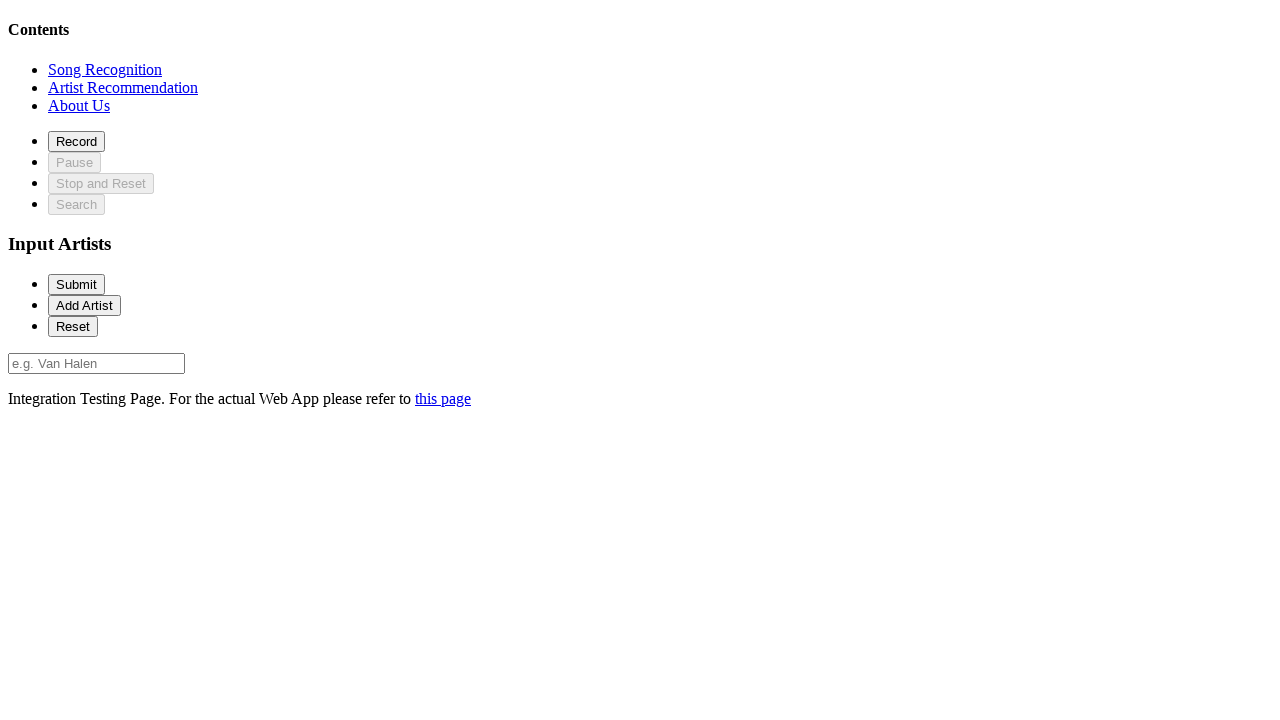

Clicked record button to start music recognition recording at (76, 141) on #record
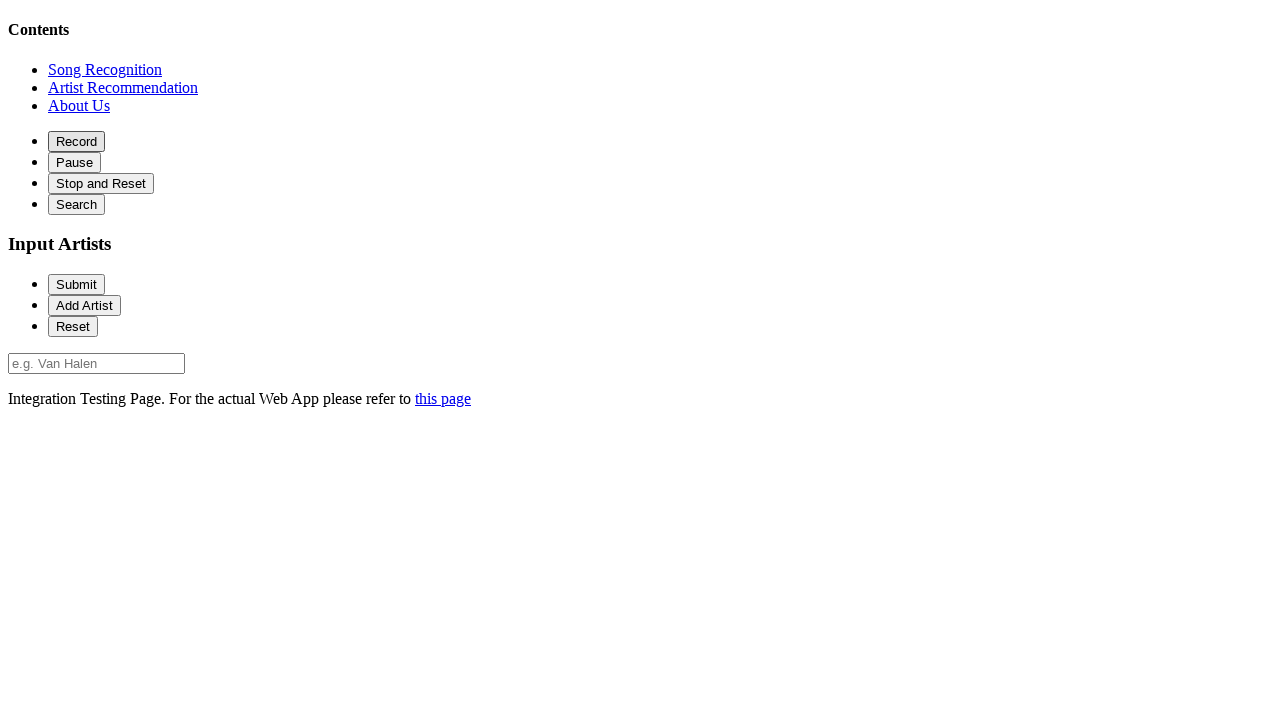

Clicked pause button to pause recording at (74, 162) on #pause
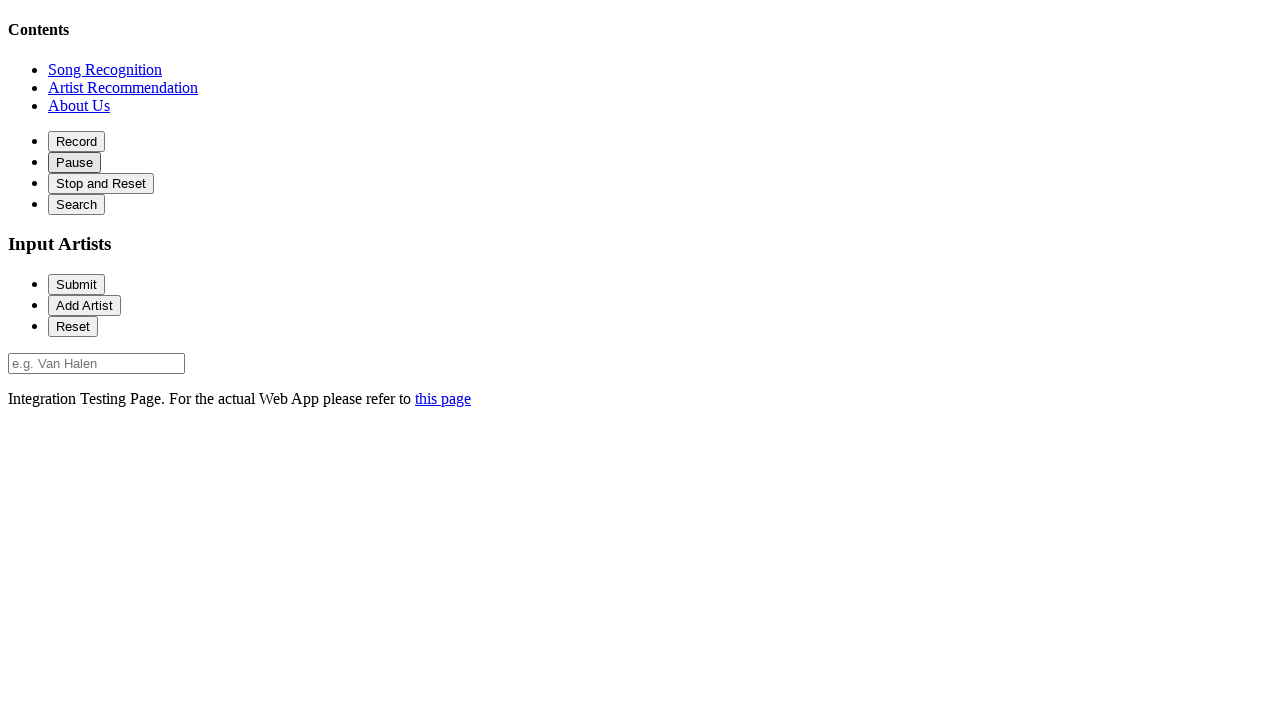

Clicked pause button again to stop and reset recording at (74, 162) on #pause
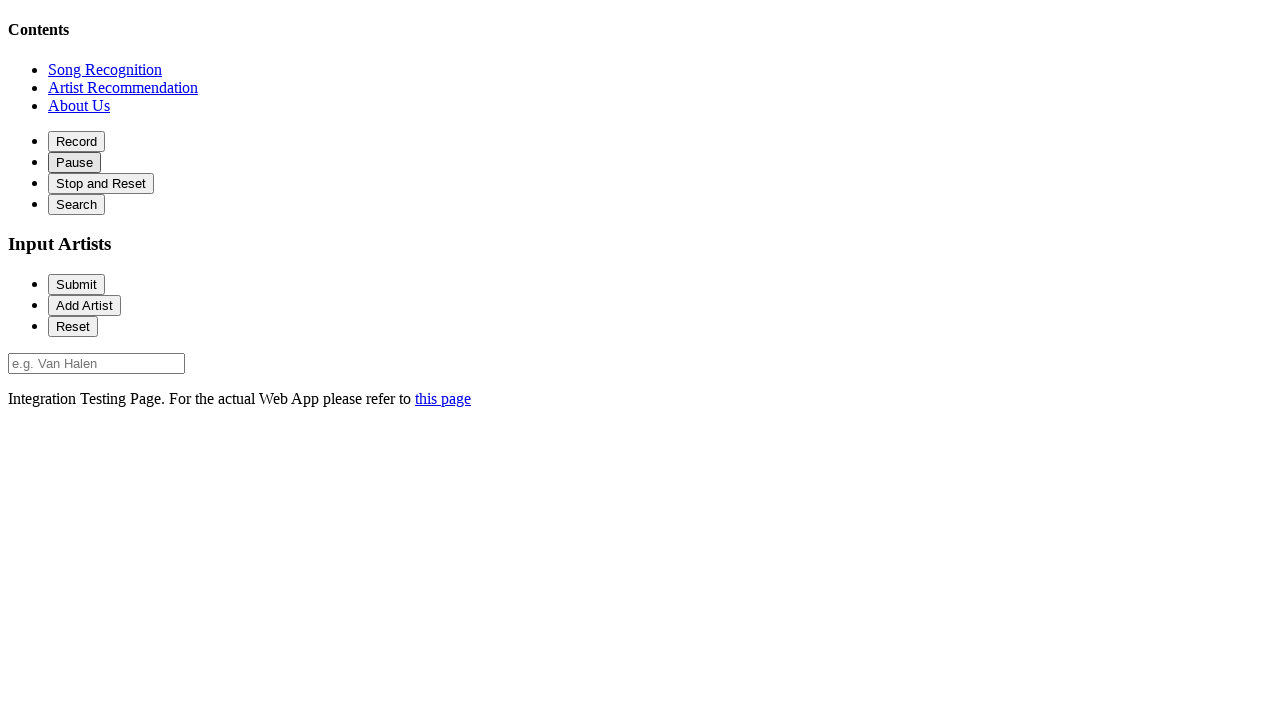

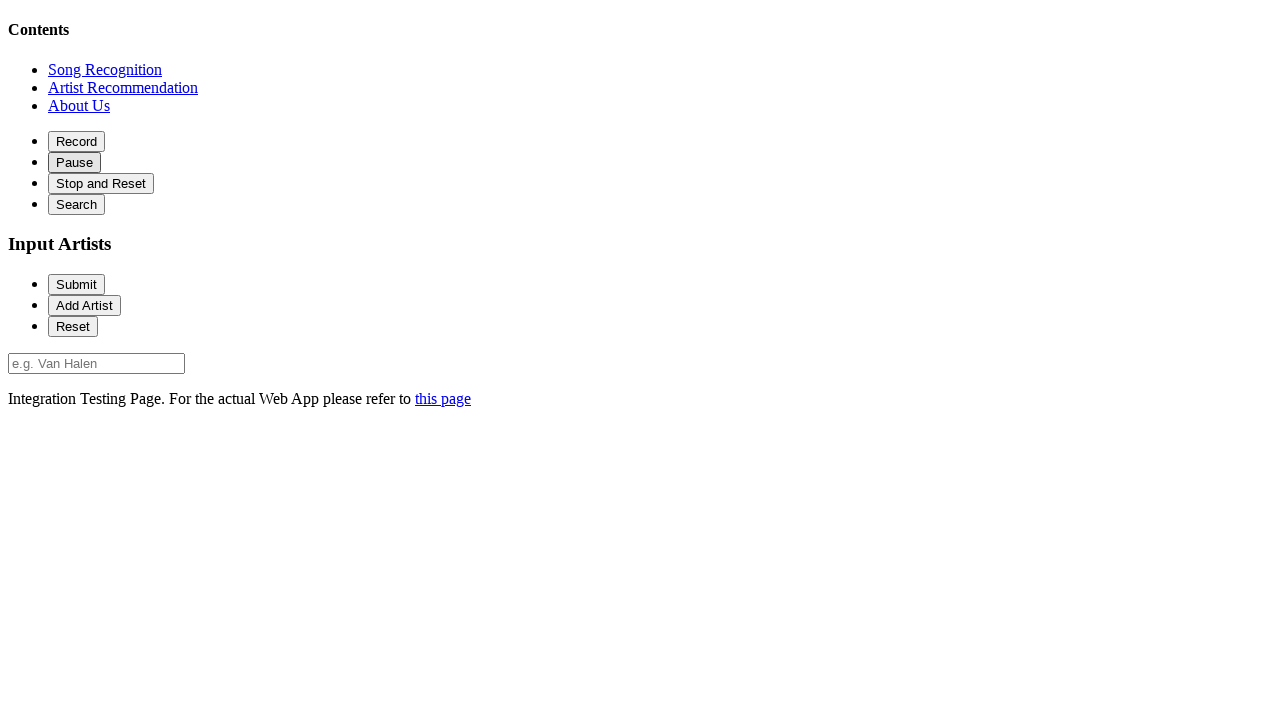